Tests a multi-step form by clicking a dynamically calculated link text, then filling out a form with first name, last name, city, and country fields before submitting

Starting URL: http://suninjuly.github.io/find_link_text

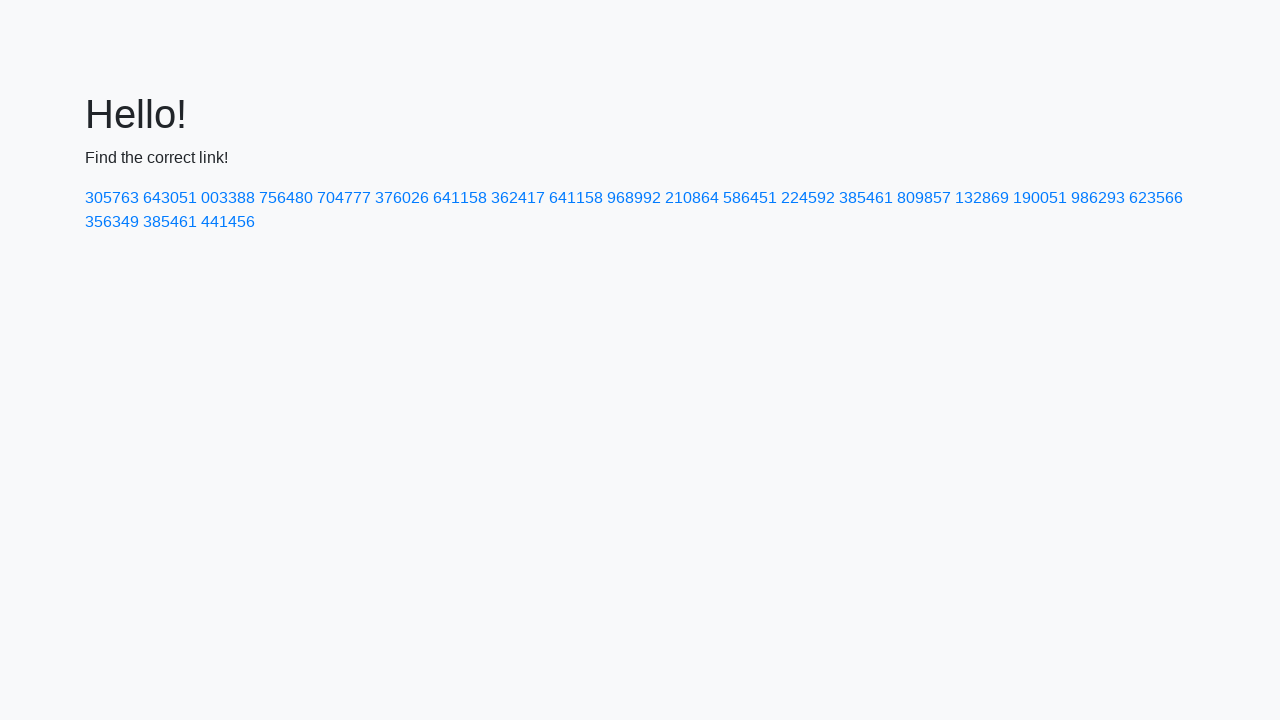

Clicked dynamically calculated link with text '224592' at (808, 198) on text=224592
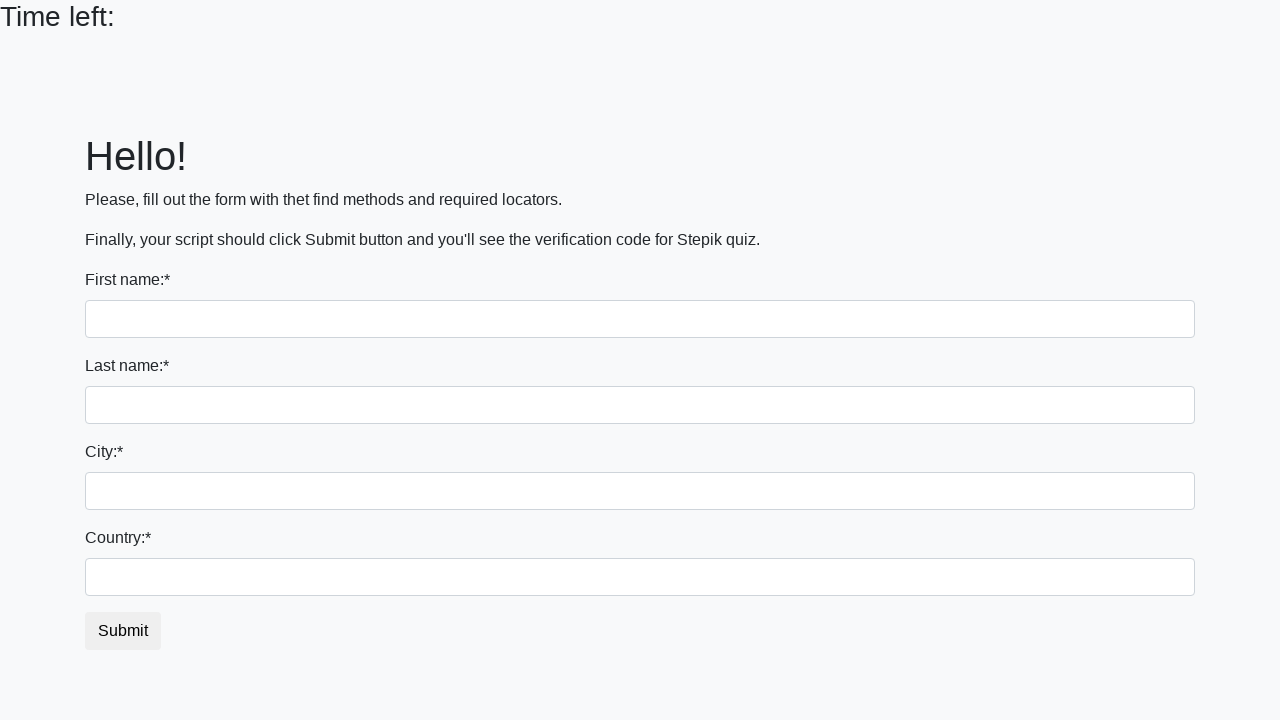

Filled first name field with 'Ivan' on input
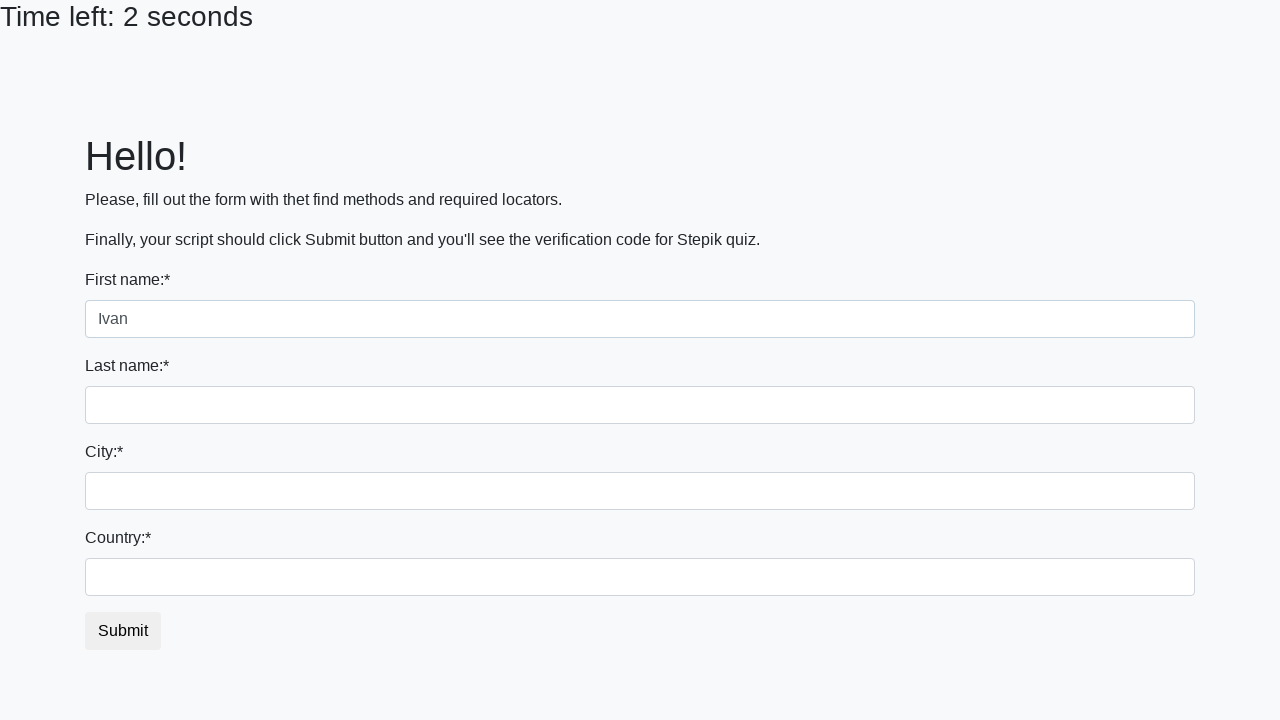

Filled last name field with 'Petrov' on input[name='last_name']
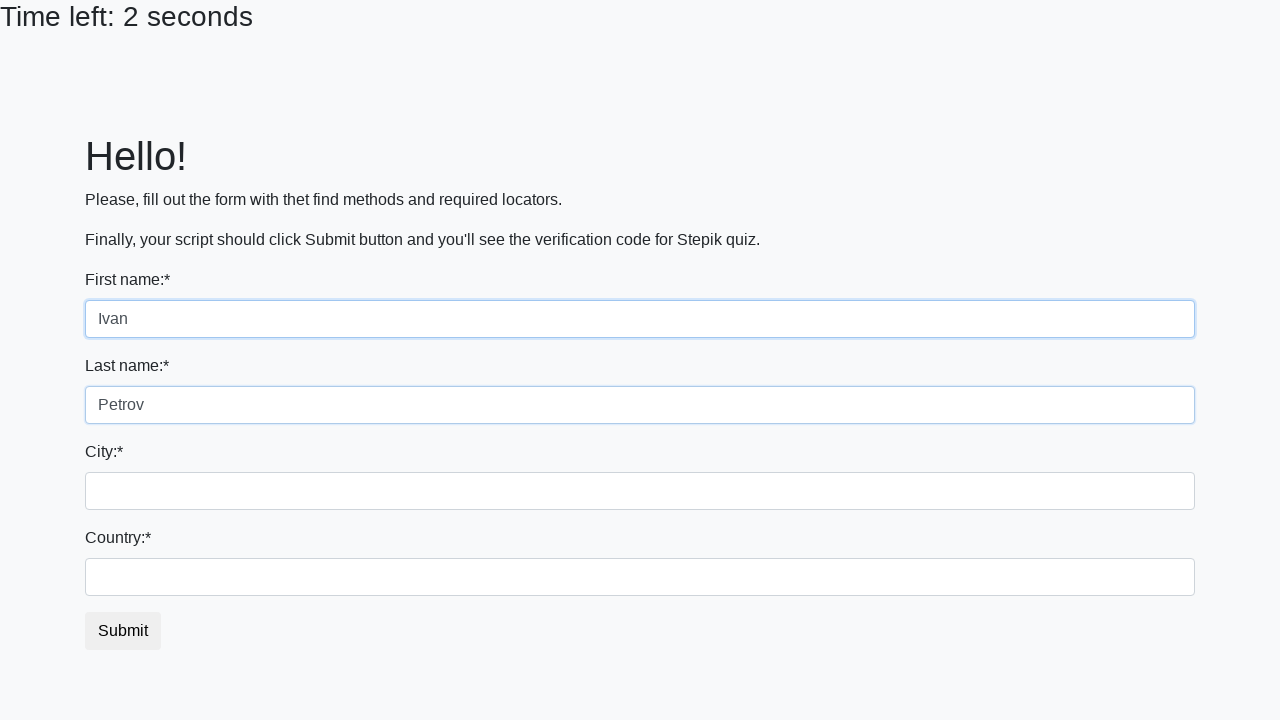

Filled city field with 'Smolensk' on .form-control.city
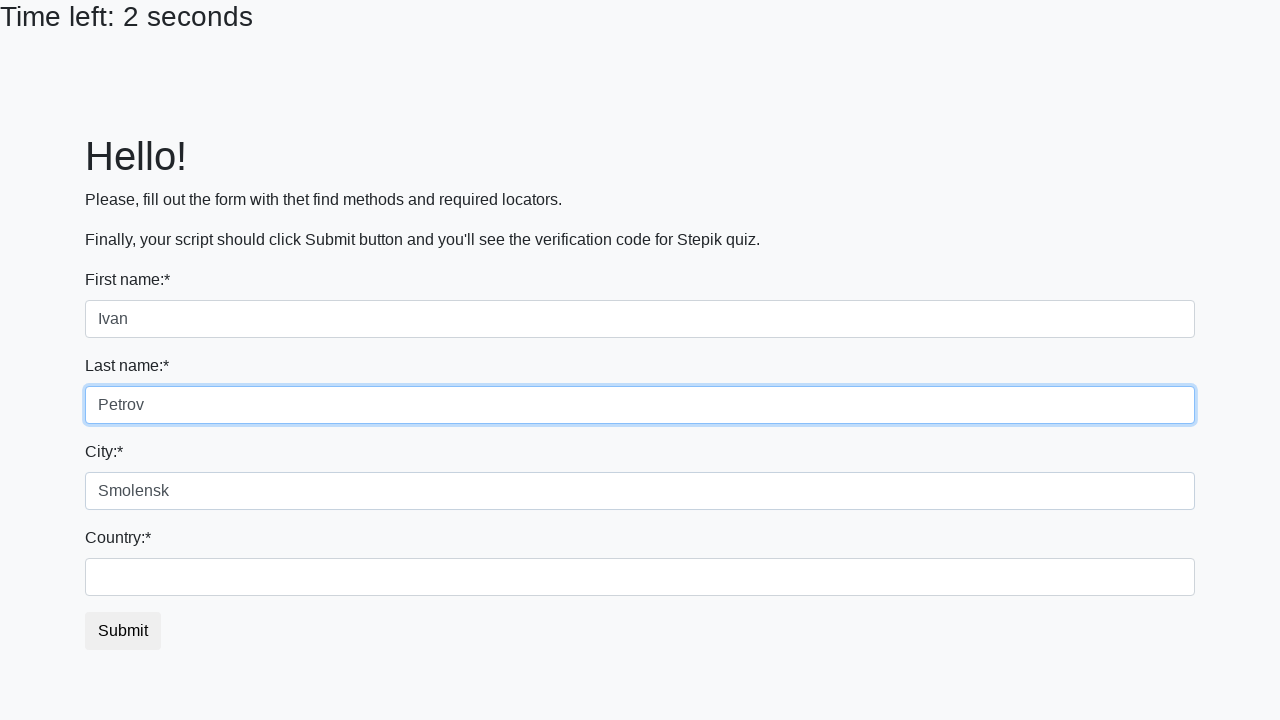

Filled country field with 'Russia' on #country
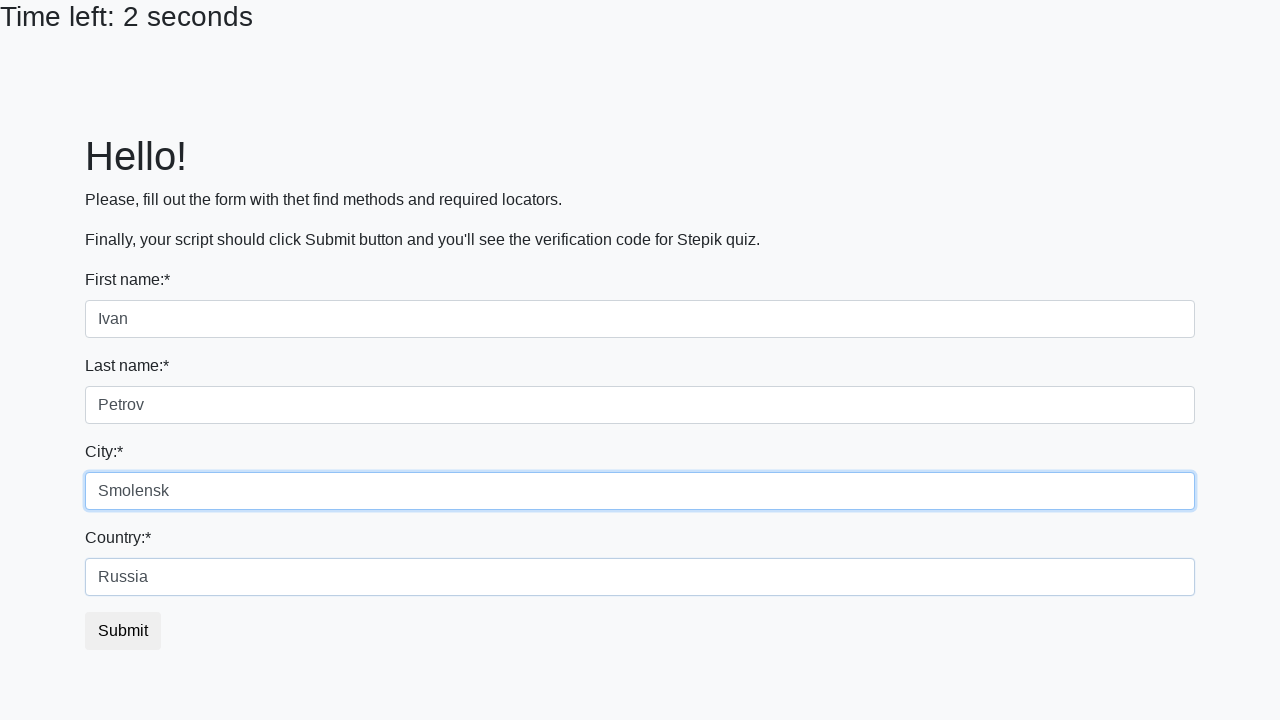

Clicked submit button to complete form submission at (123, 631) on button.btn
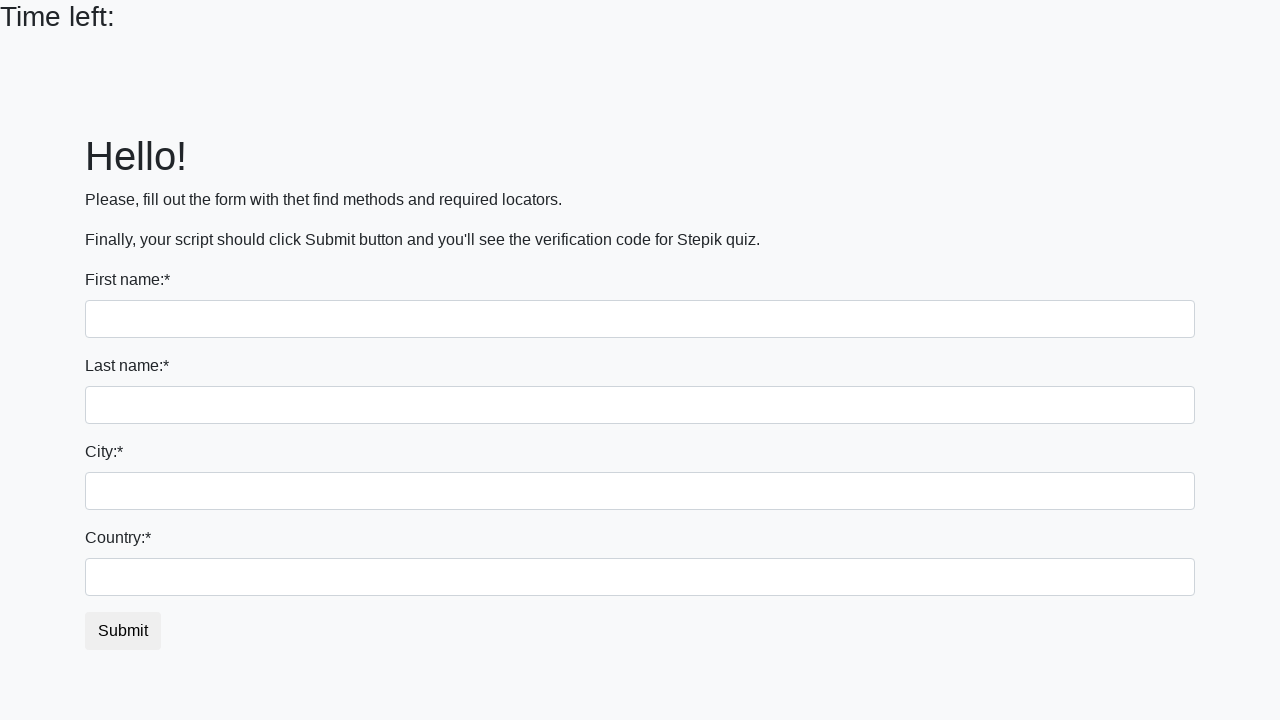

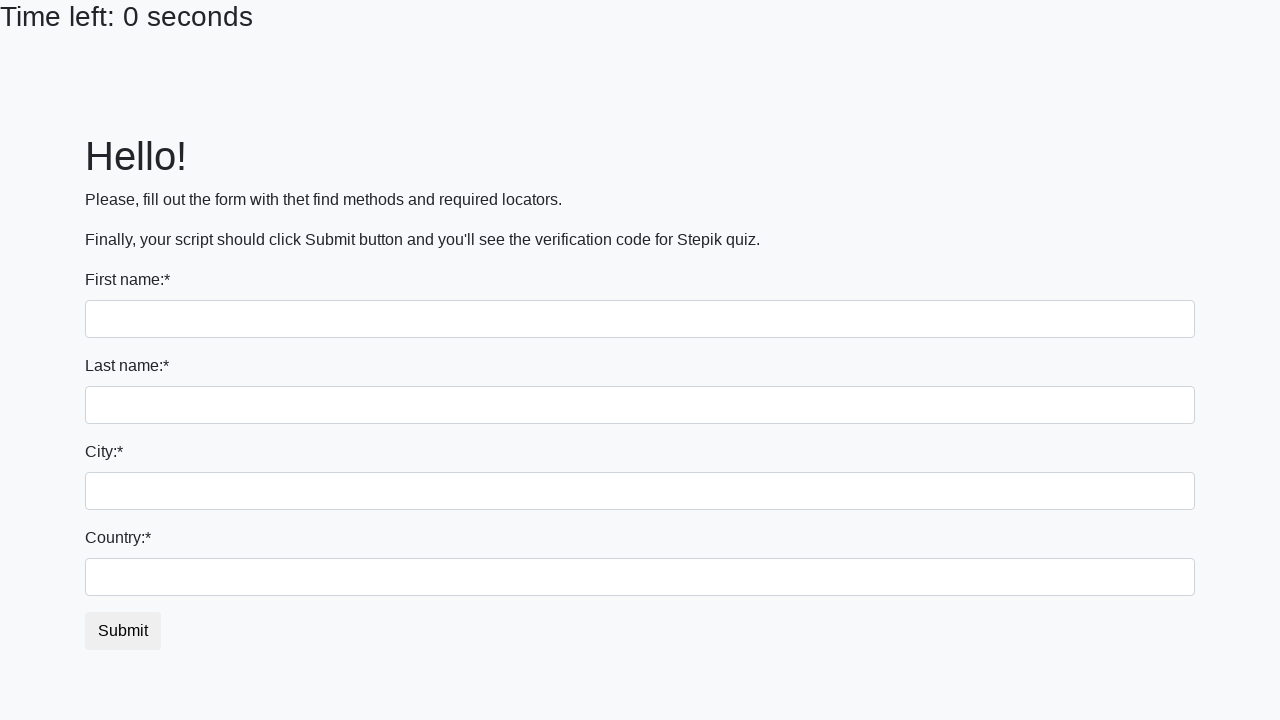